Tests clicking on a link using its full link text on the DemoQA links page.

Starting URL: https://demoqa.com/links

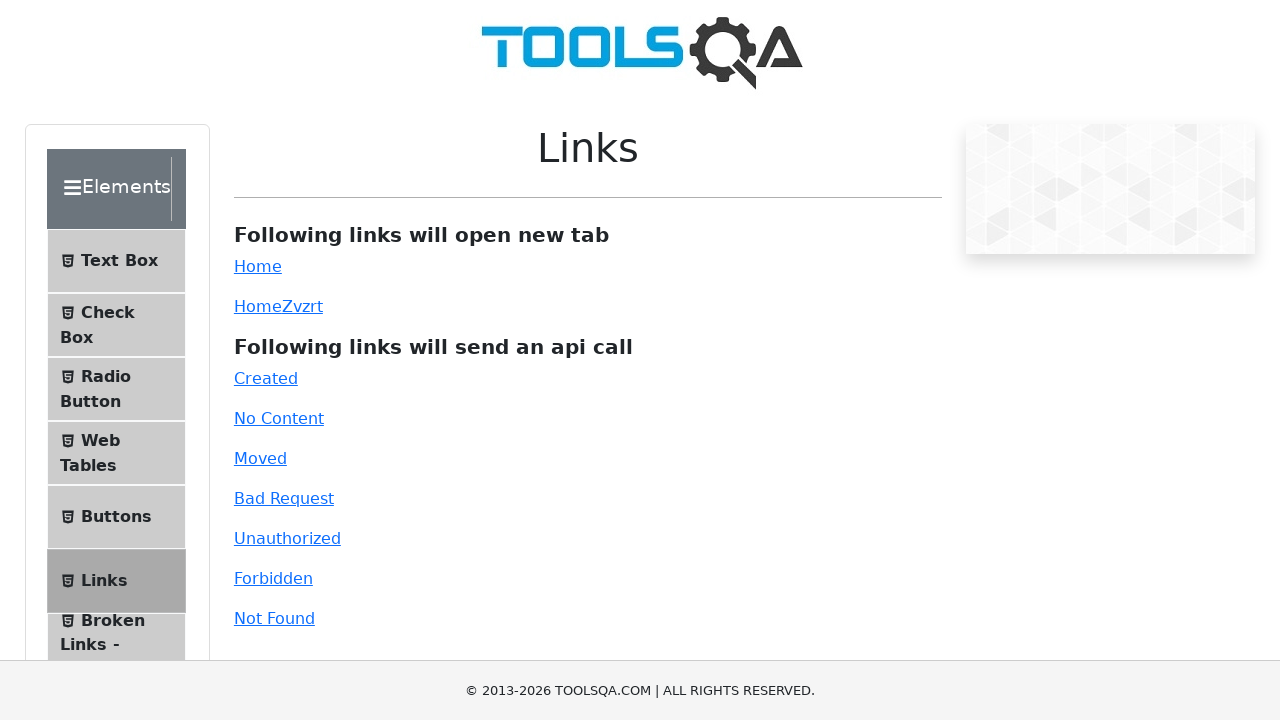

Clicked on the 'Home' link by its full text at (258, 266) on a:text-is('Home')
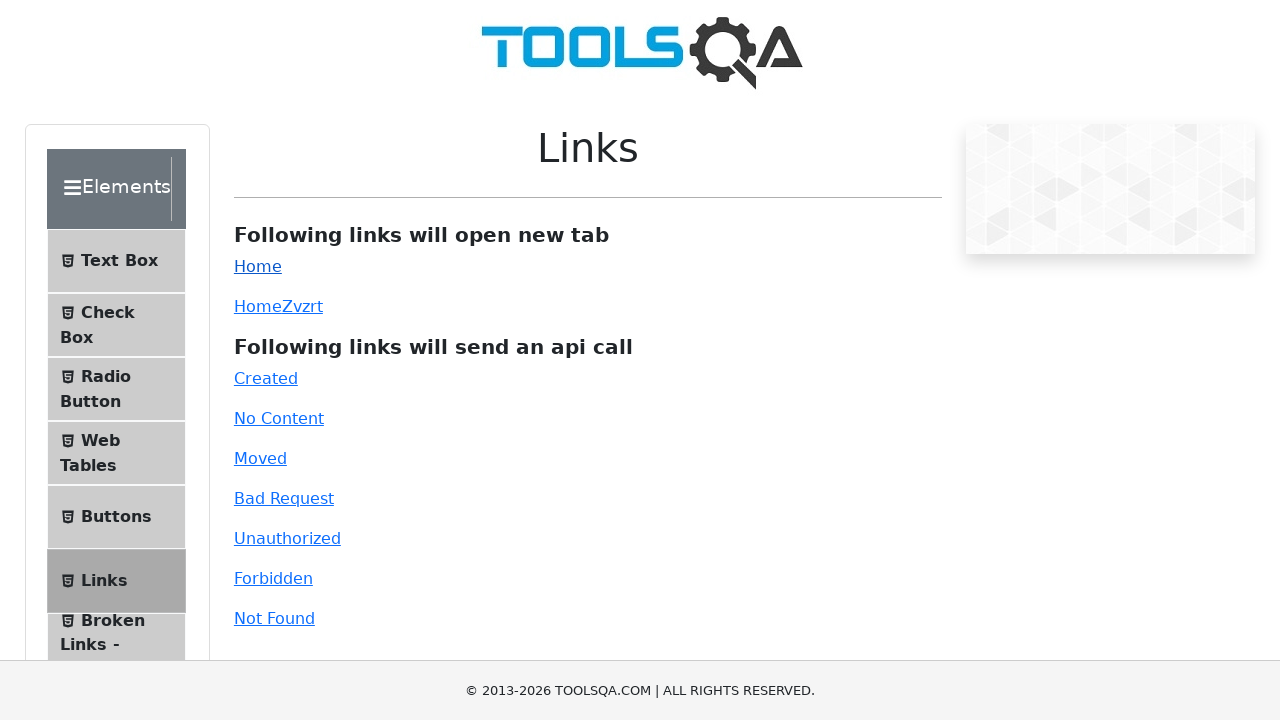

Waited 2 seconds for navigation or new tab to complete
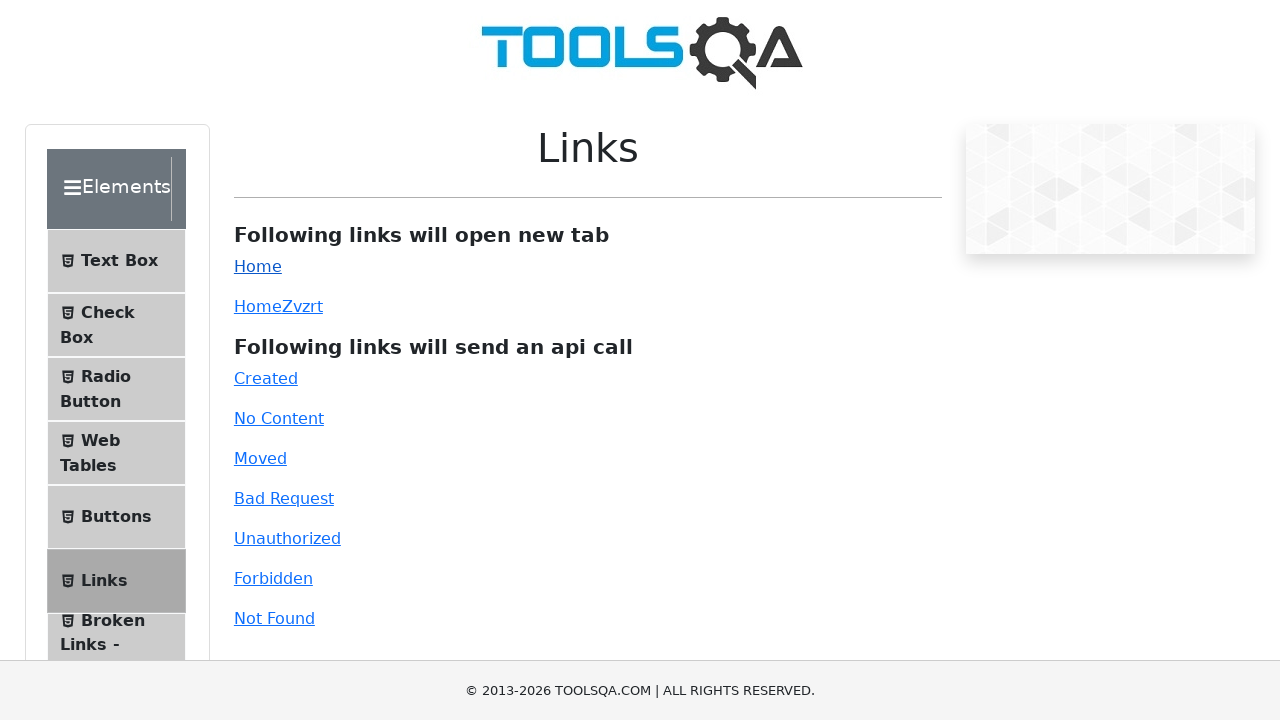

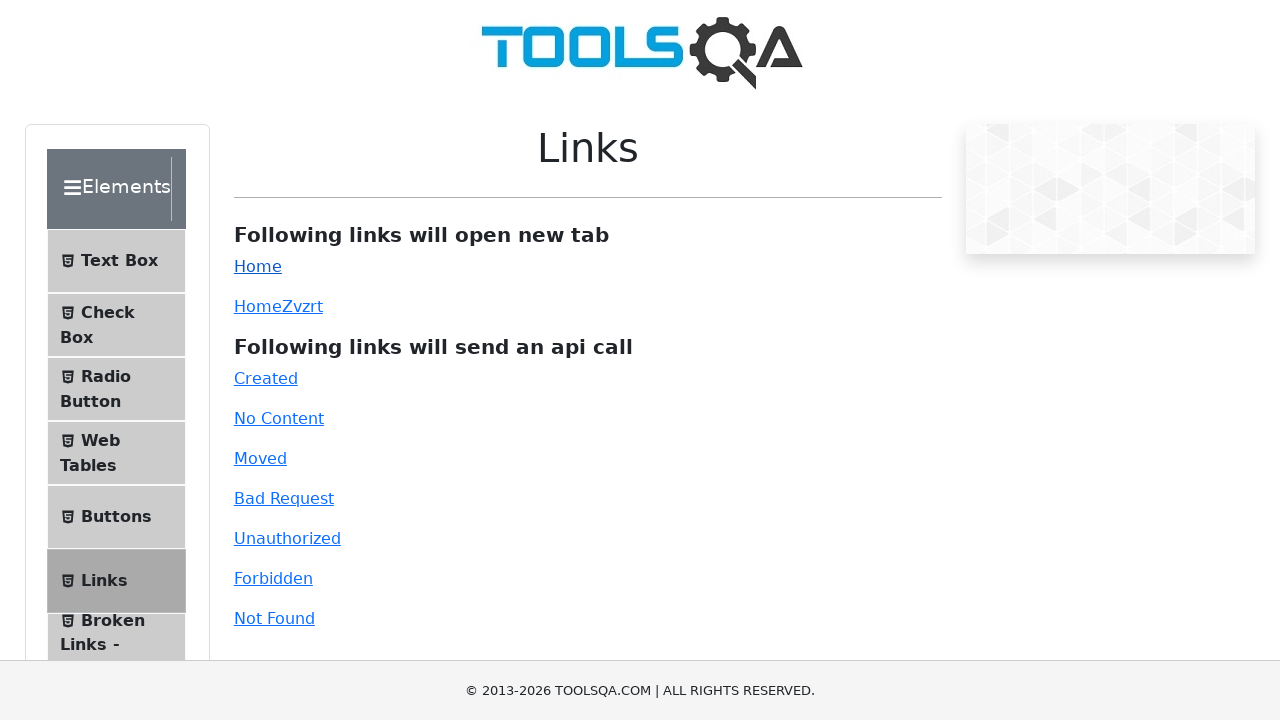